Tests scrolling functionality on W3Schools page by scrolling to a specific element and then performing scroll up and down operations

Starting URL: https://www.w3schools.com/js/js_popup.asp

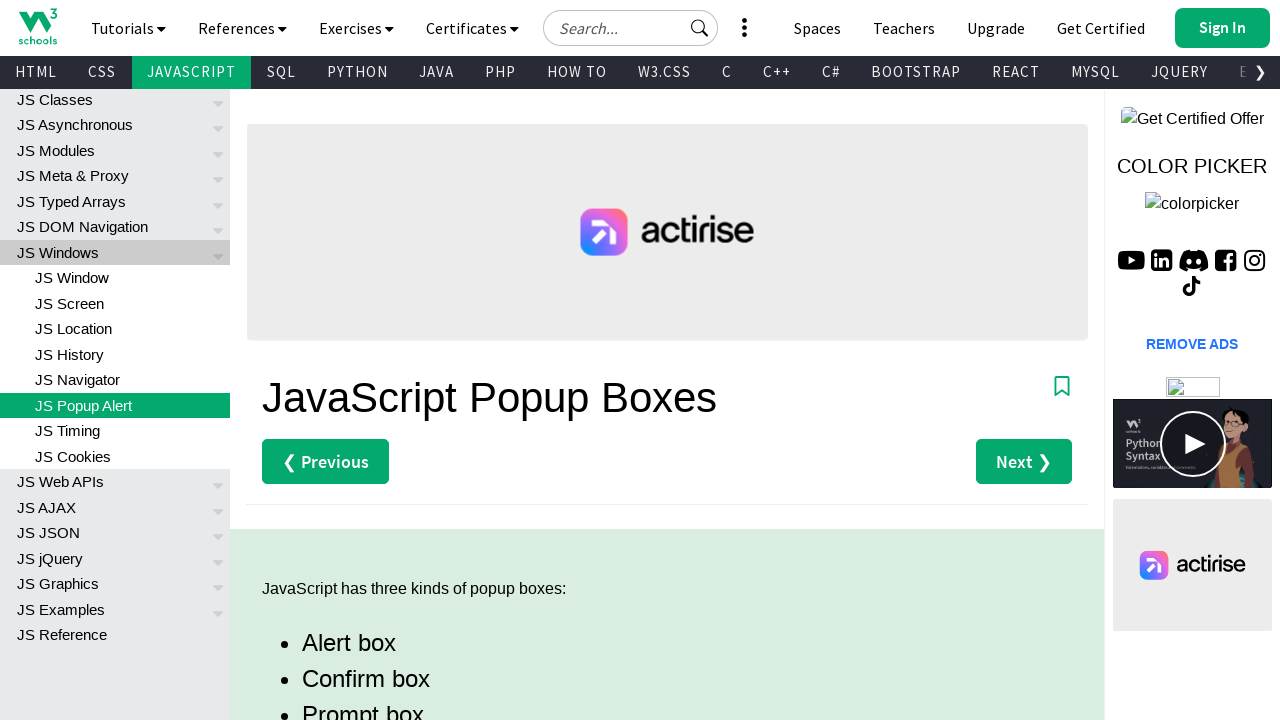

Located the second 'Try it Yourself »' button
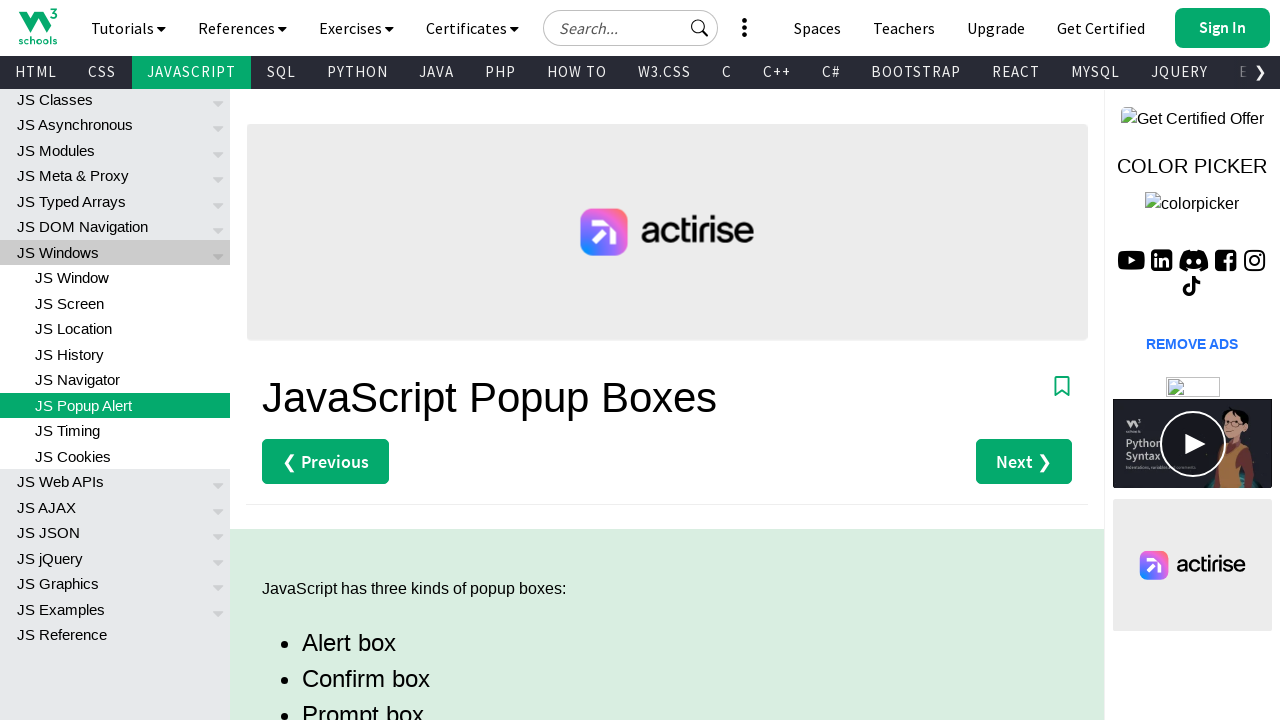

Scrolled to 'Try it Yourself' button if needed
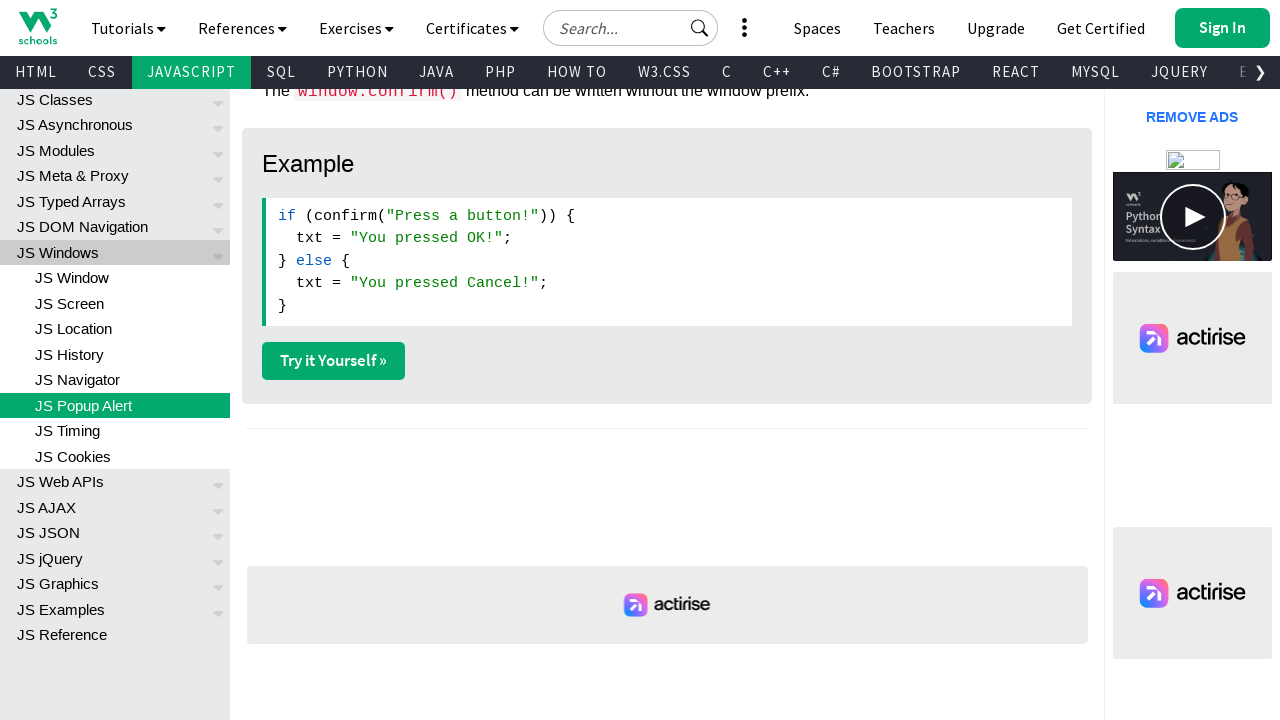

Scrolled down by 2000 pixels
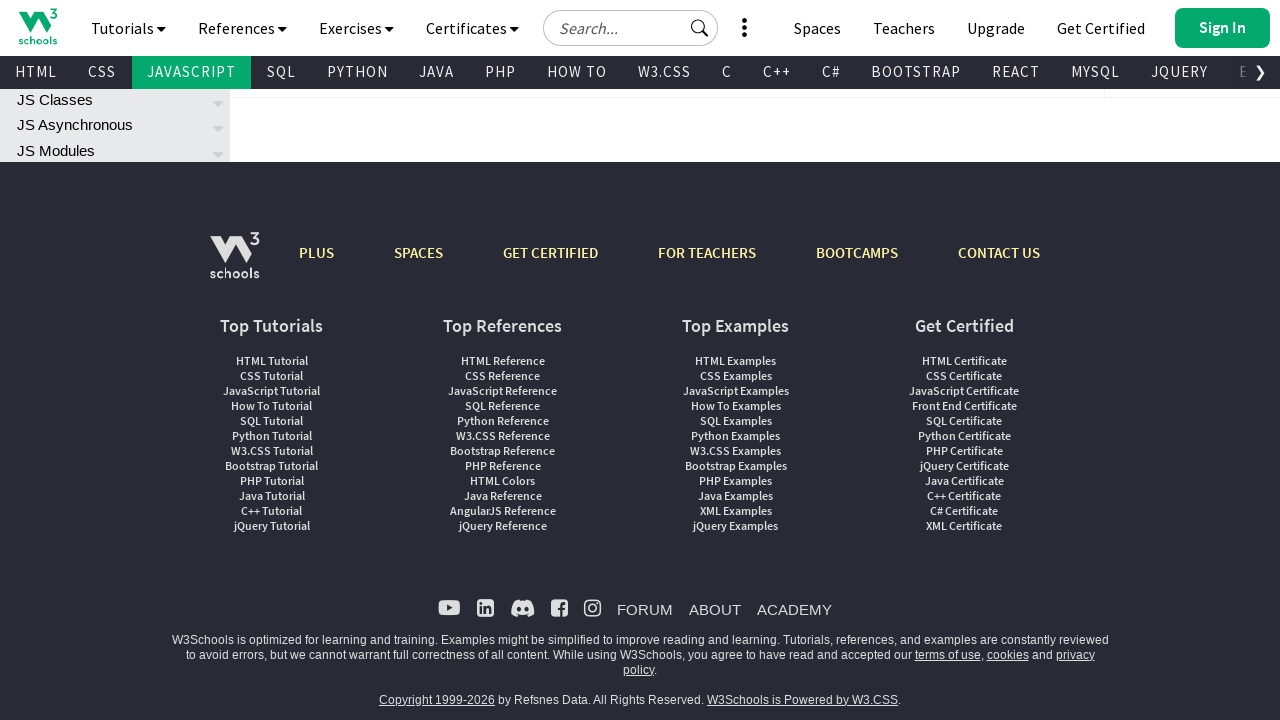

Scrolled up by 1000 pixels
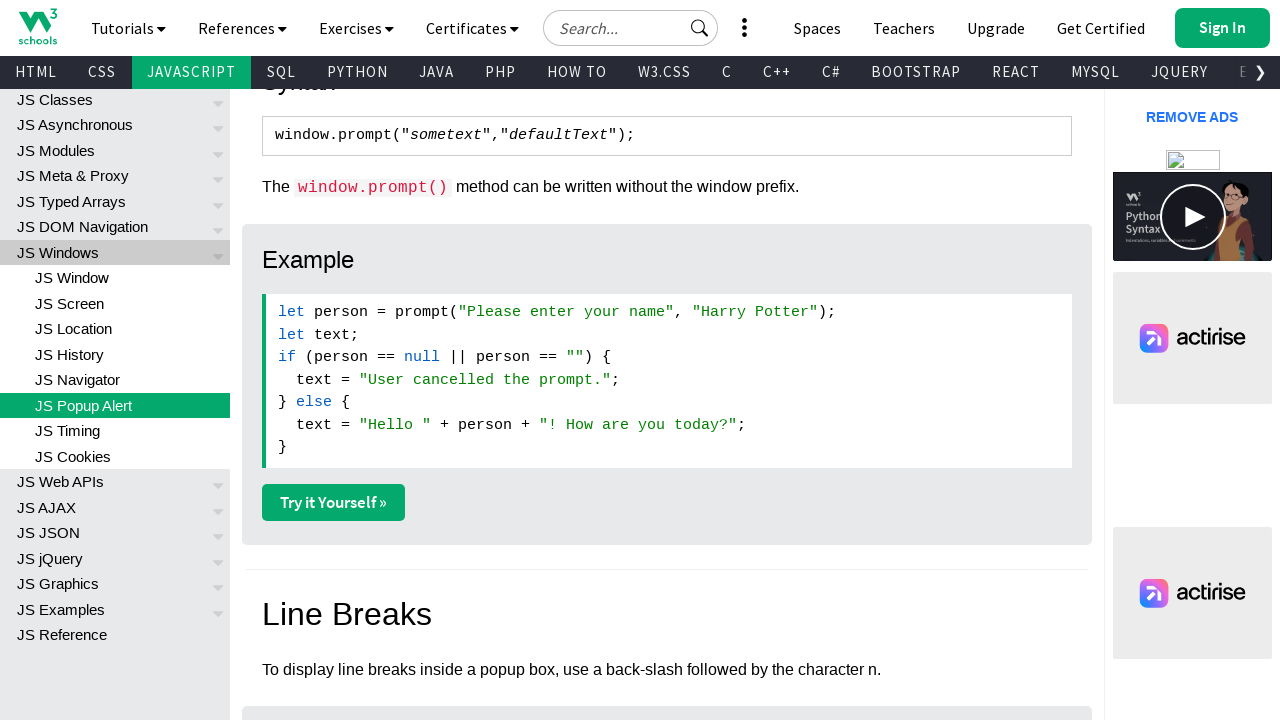

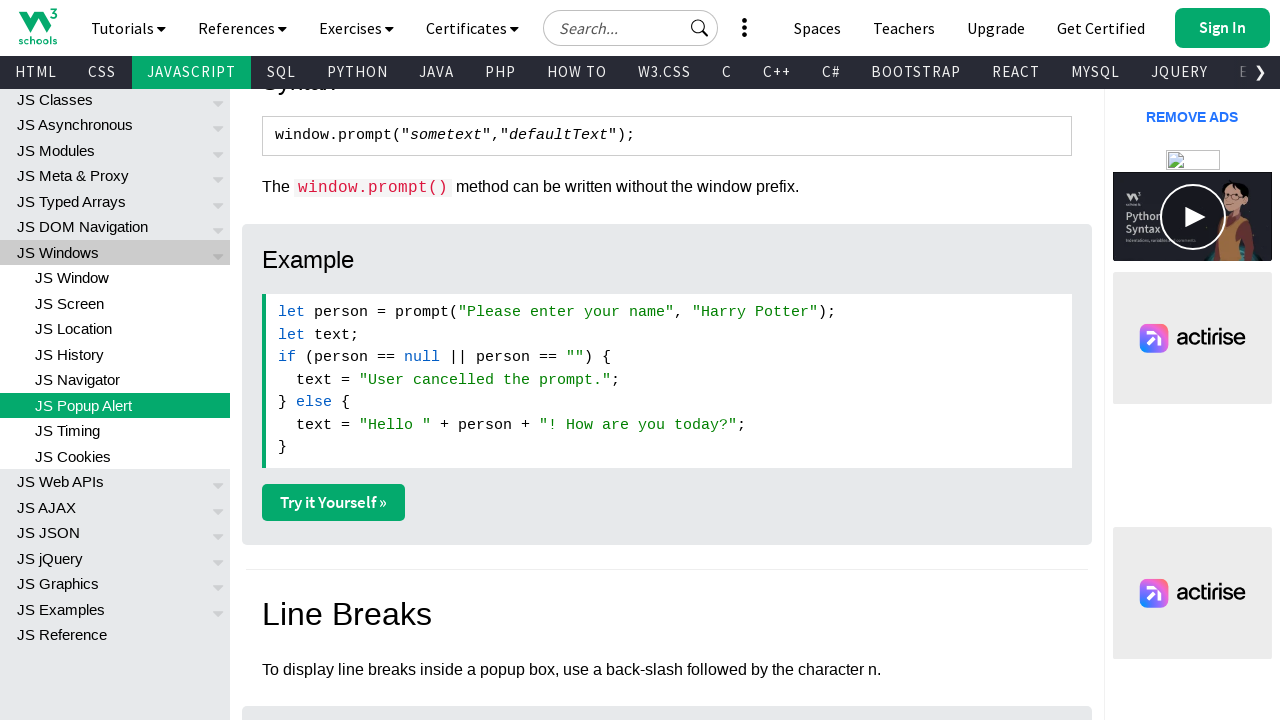